Tests click events on a practice automation page by clicking animal buttons (cat, dog, pig, cow) and verifying that each button displays the correct animal sound message.

Starting URL: https://practice-automation.com/click-events/

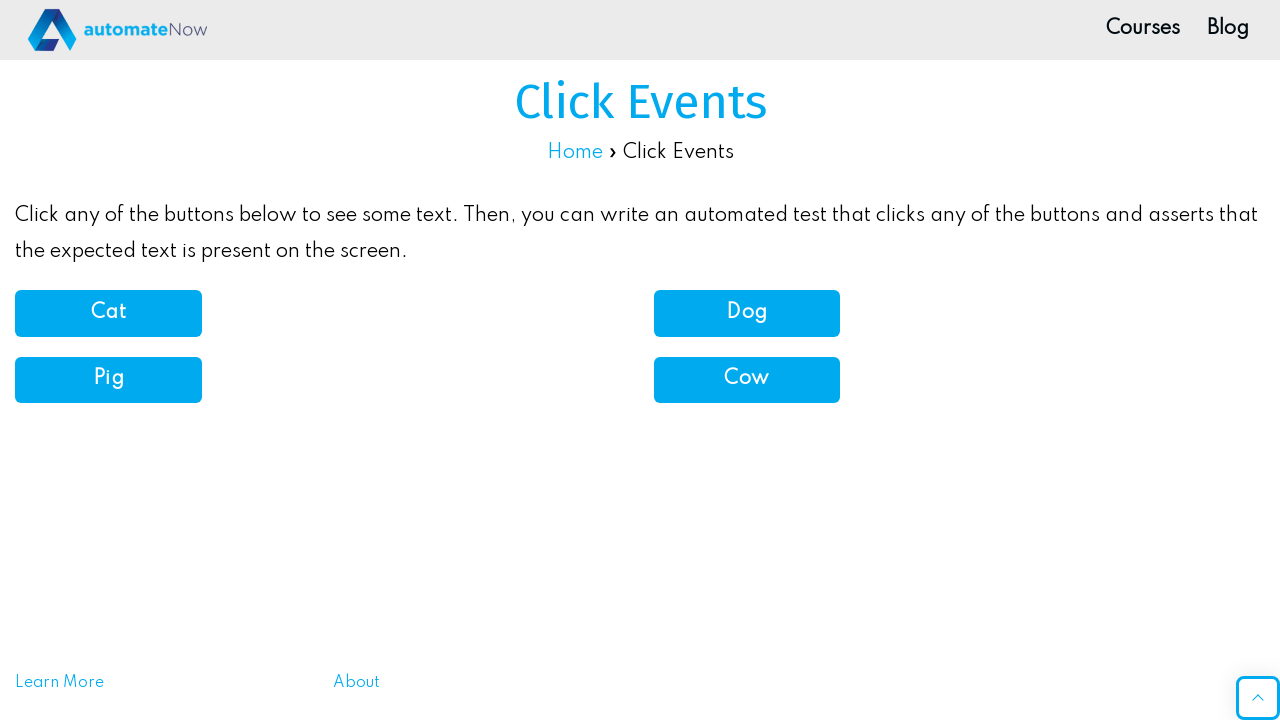

Waited for 'Click Events' page title to load
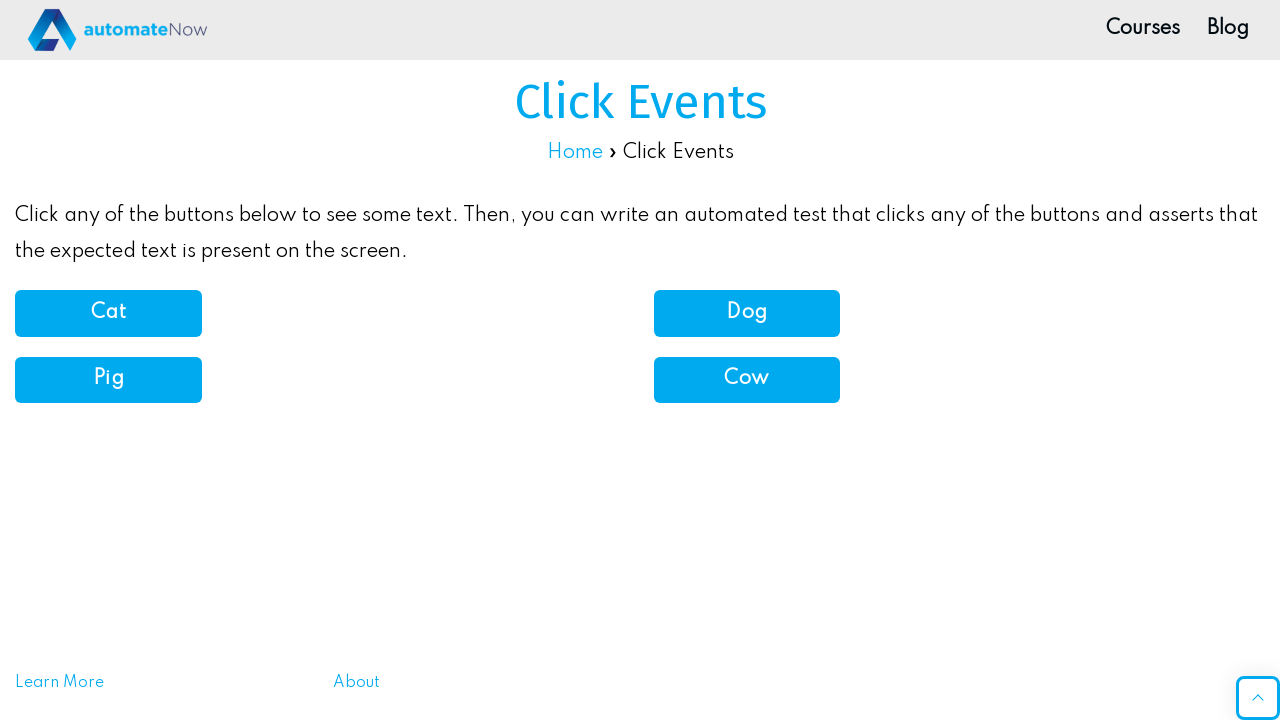

Clicked Cat button at (108, 313) on button:has-text('Cat')
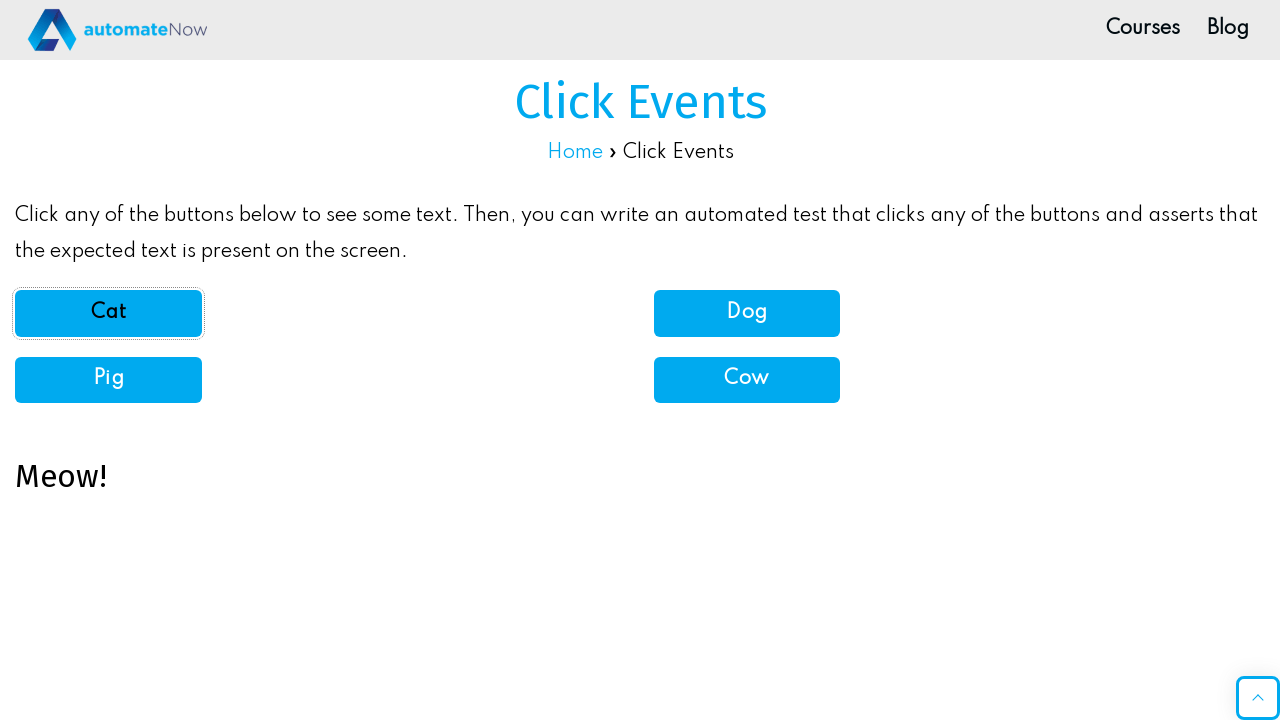

Verified 'Meow!' message appeared
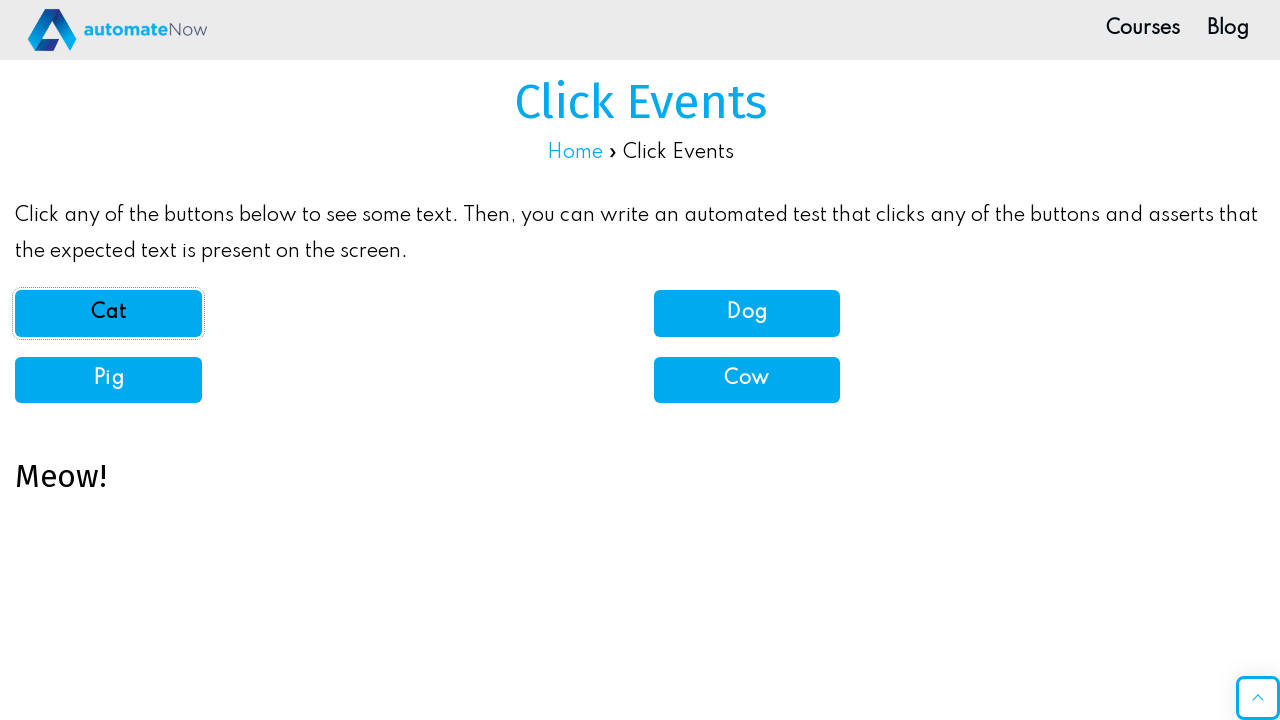

Clicked Dog button at (747, 313) on button[onclick='dogSound()']
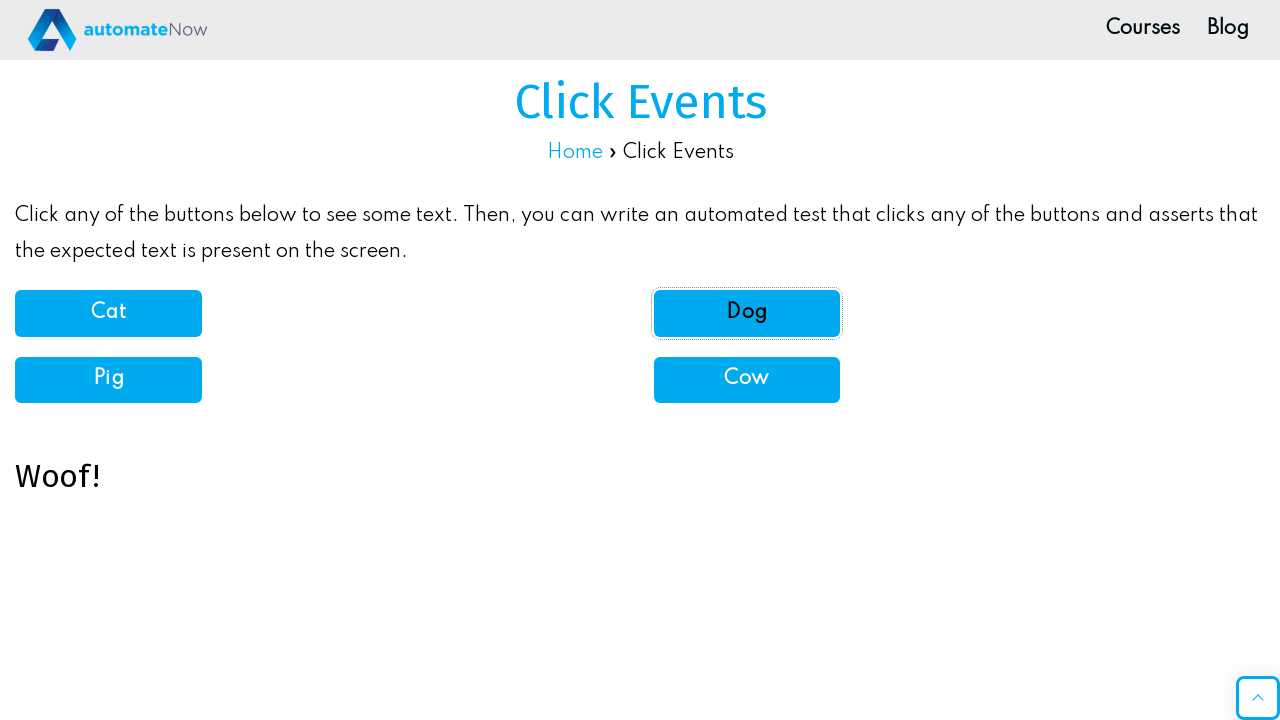

Verified 'Woof!' message appeared
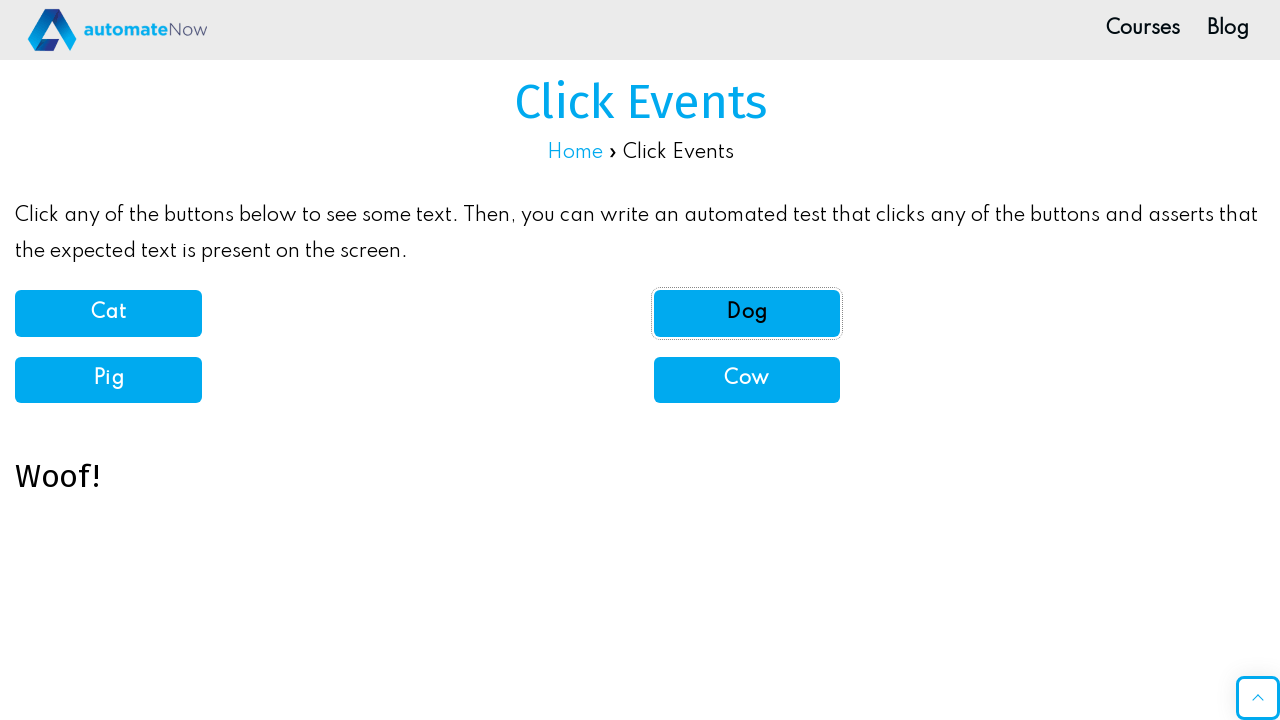

Clicked Pig button at (108, 380) on button[onclick='pigSound()']
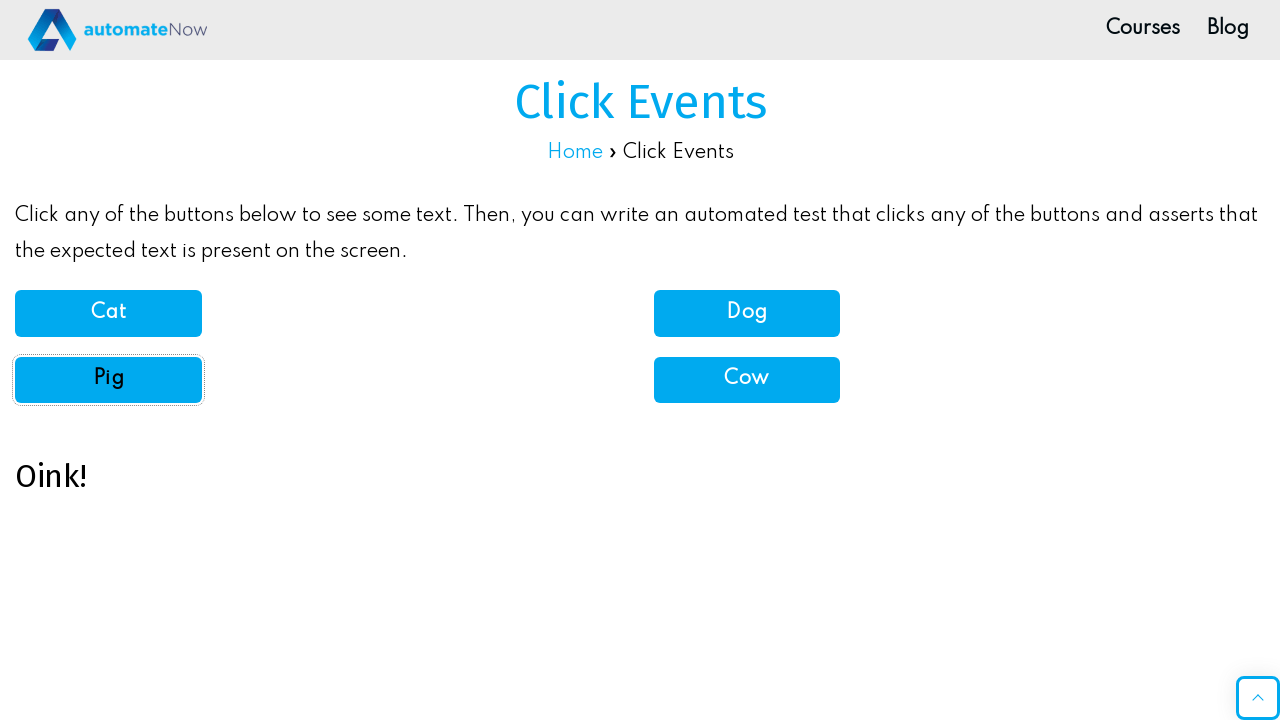

Verified 'Oink!' message appeared
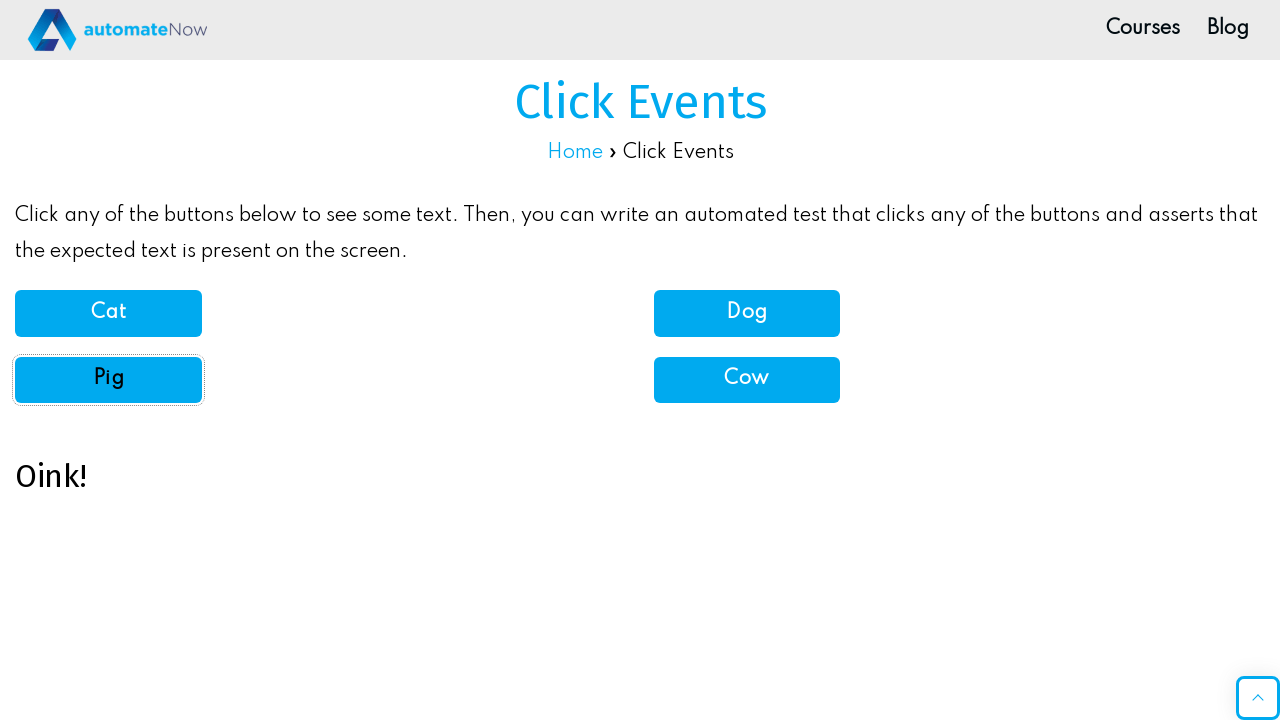

Clicked Cow button at (747, 380) on button[onclick='cowSound()']
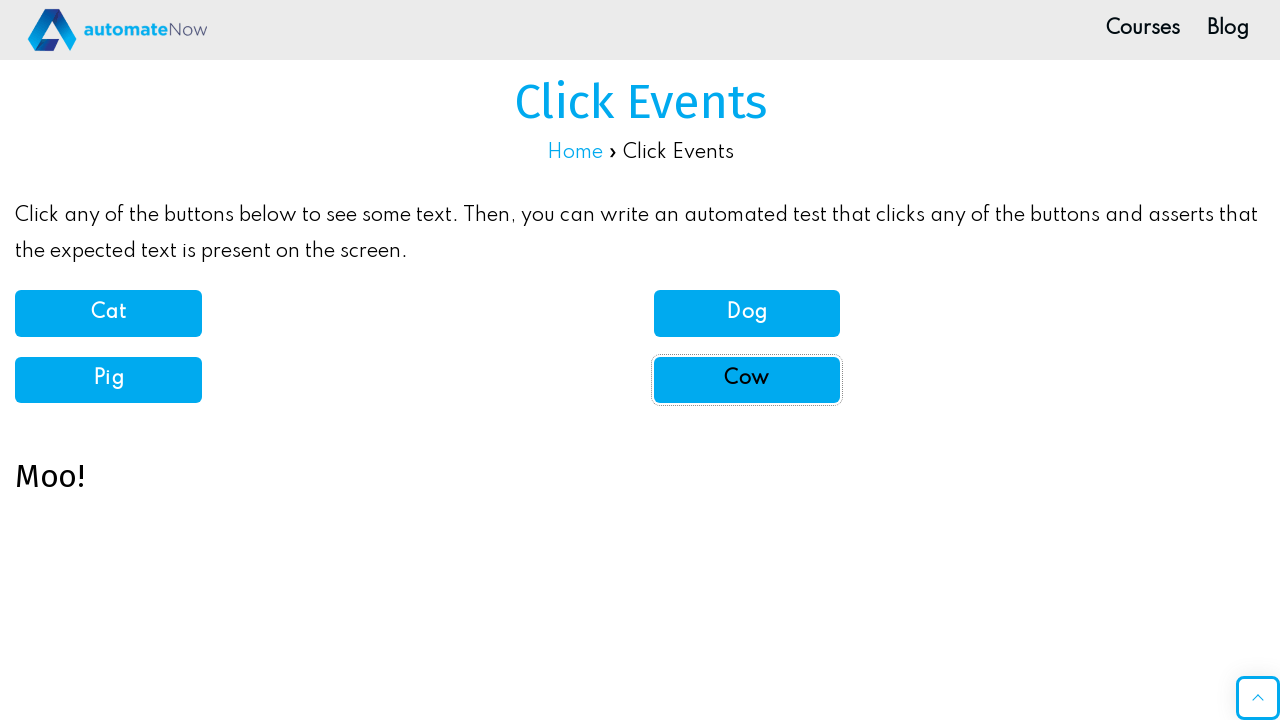

Verified 'Moo!' message appeared
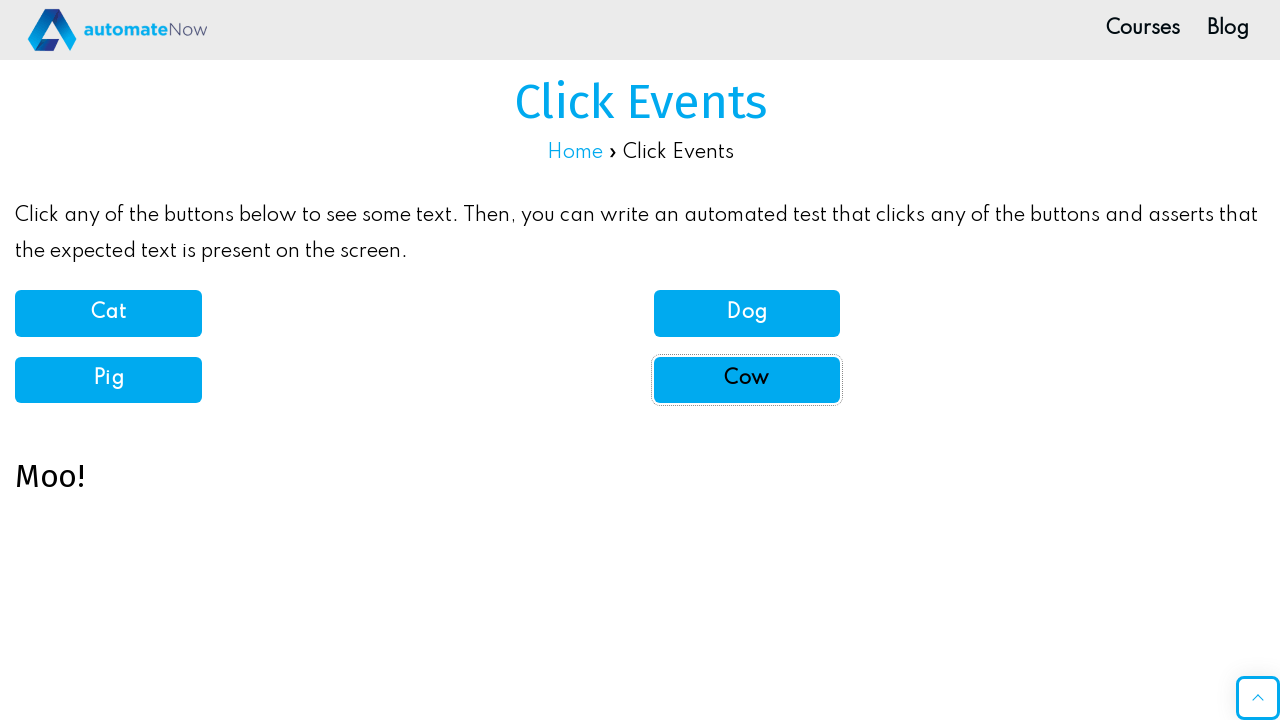

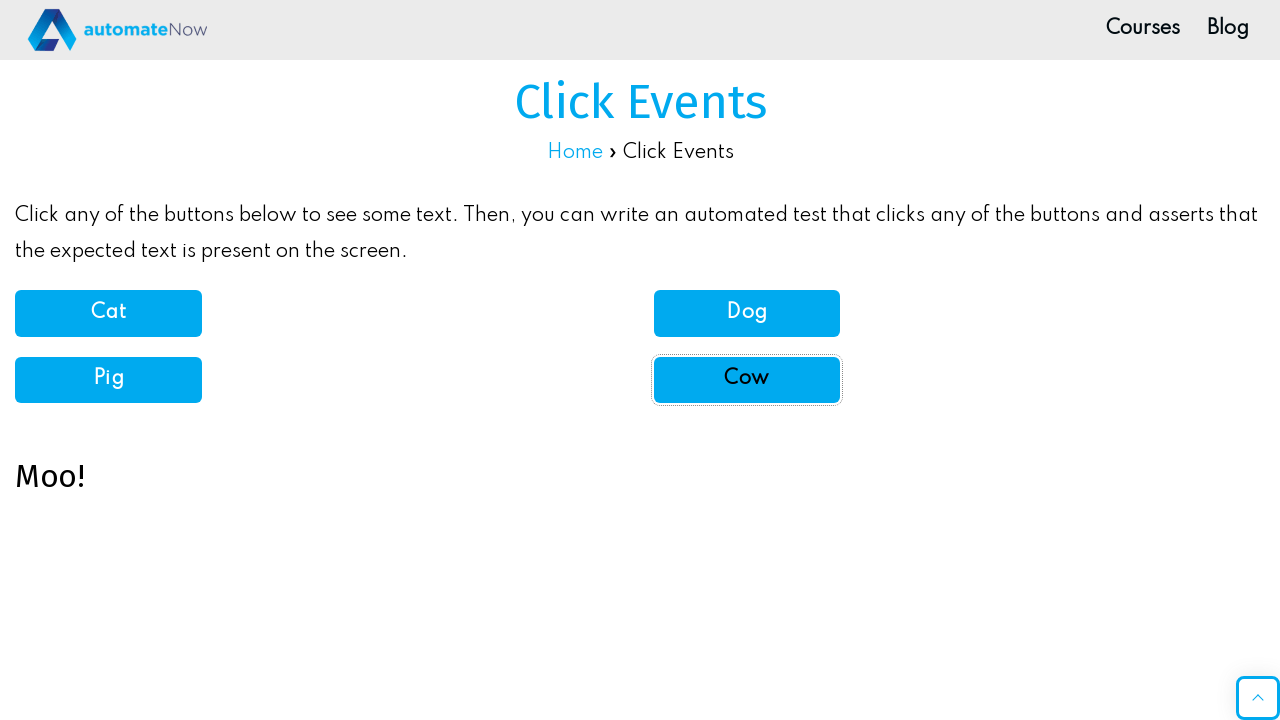